Tests a web form by filling a text input field with a value and clicking the submit button, then verifying the success message is displayed.

Starting URL: https://www.selenium.dev/selenium/web/web-form.html

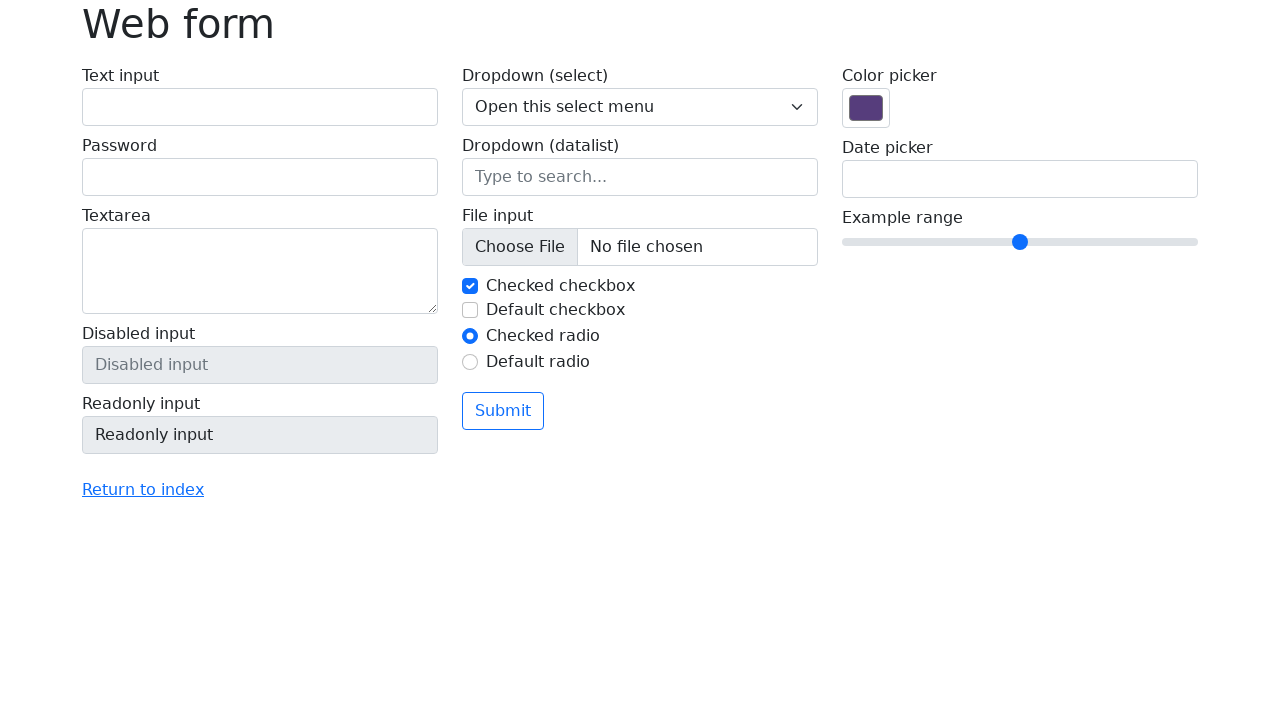

Filled text input field with 'Selenium' on input[name='my-text']
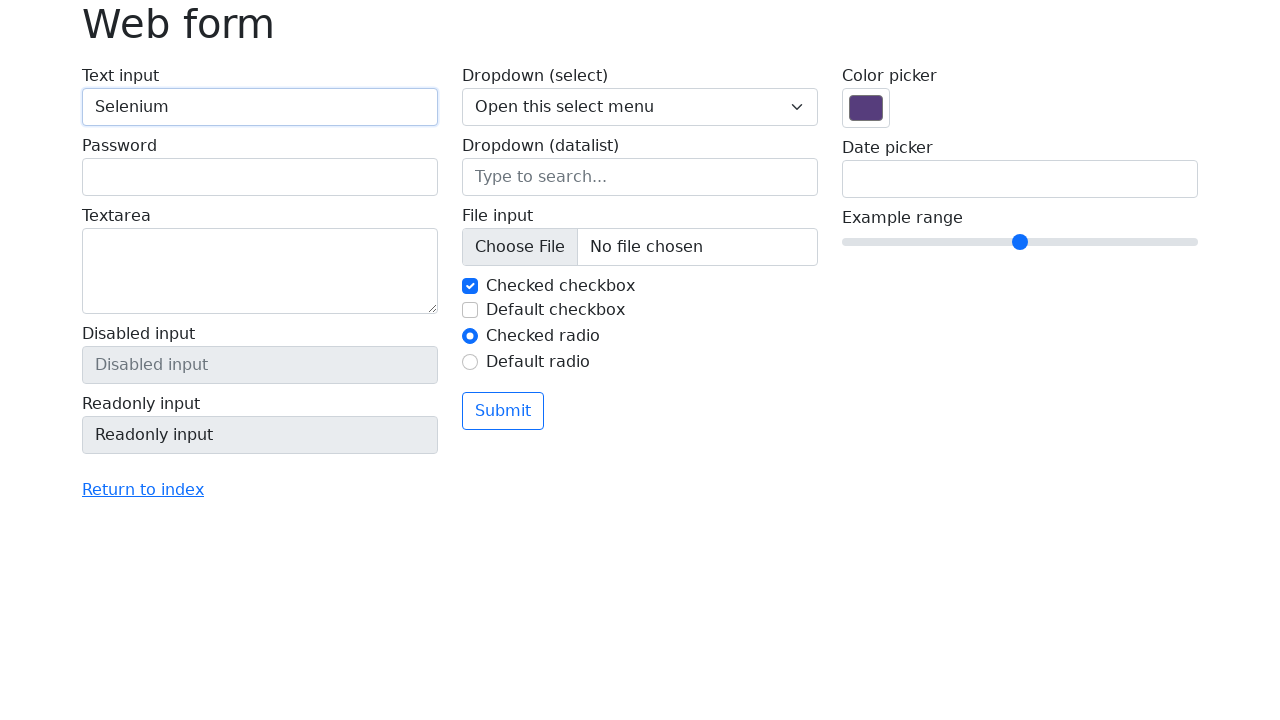

Clicked submit button at (503, 411) on button
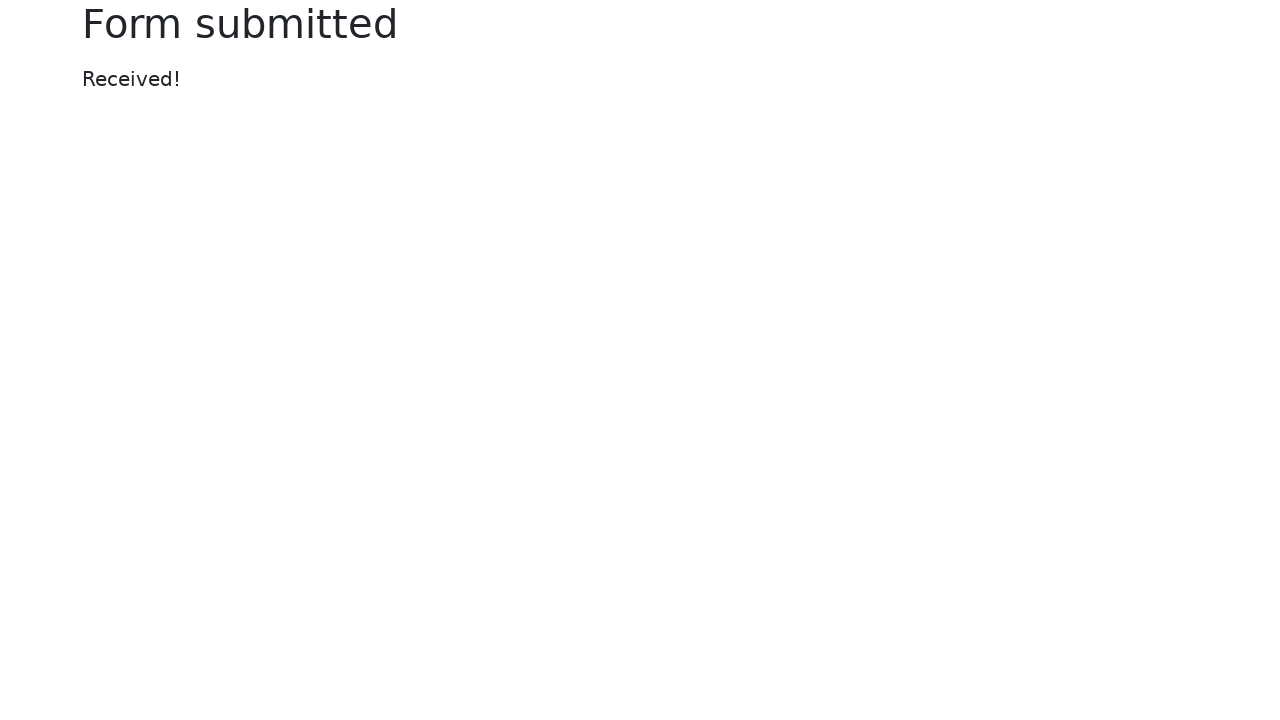

Success message displayed
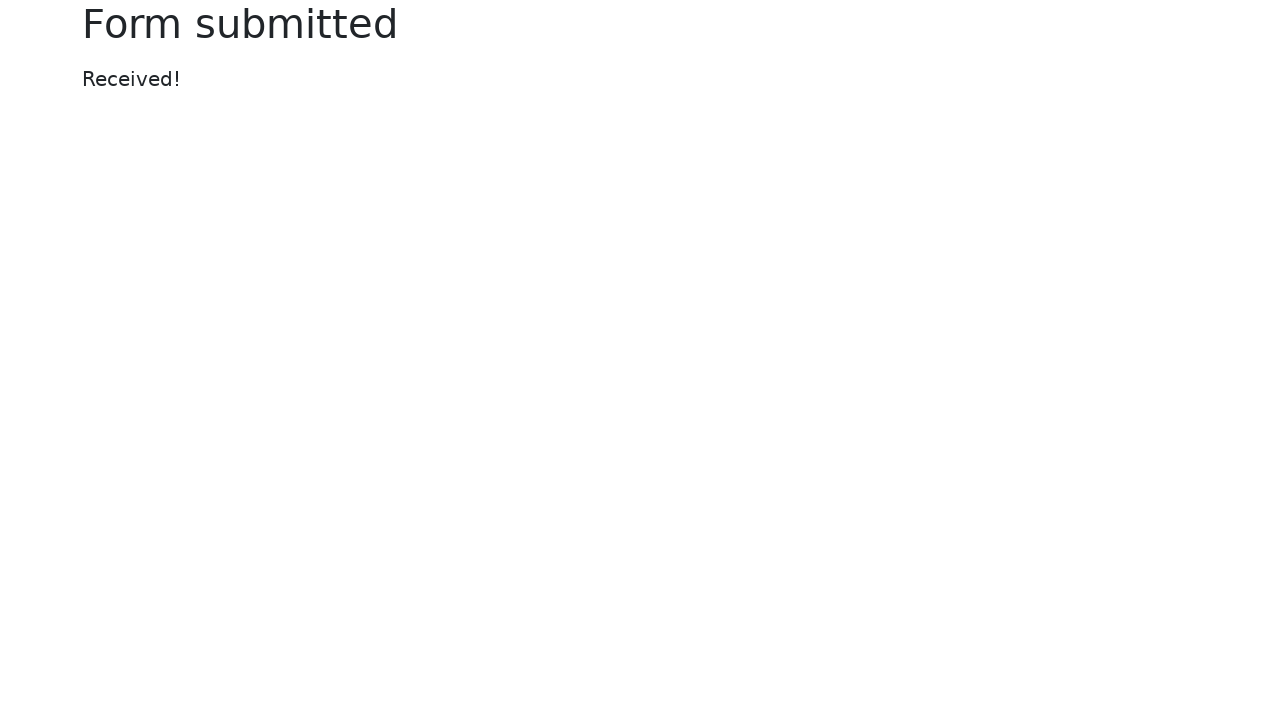

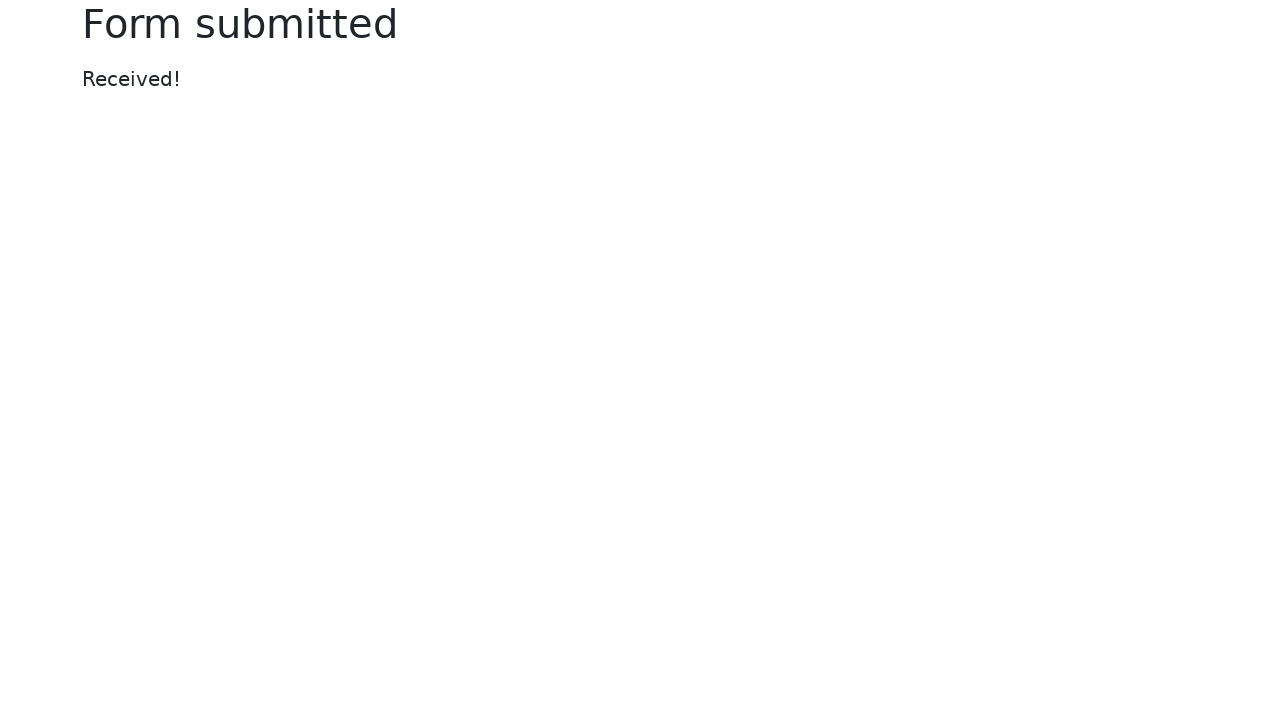